Tests the Zappos homepage search functionality by entering "Green Shoes" in the search field and submitting the search form.

Starting URL: https://www.zappos.com

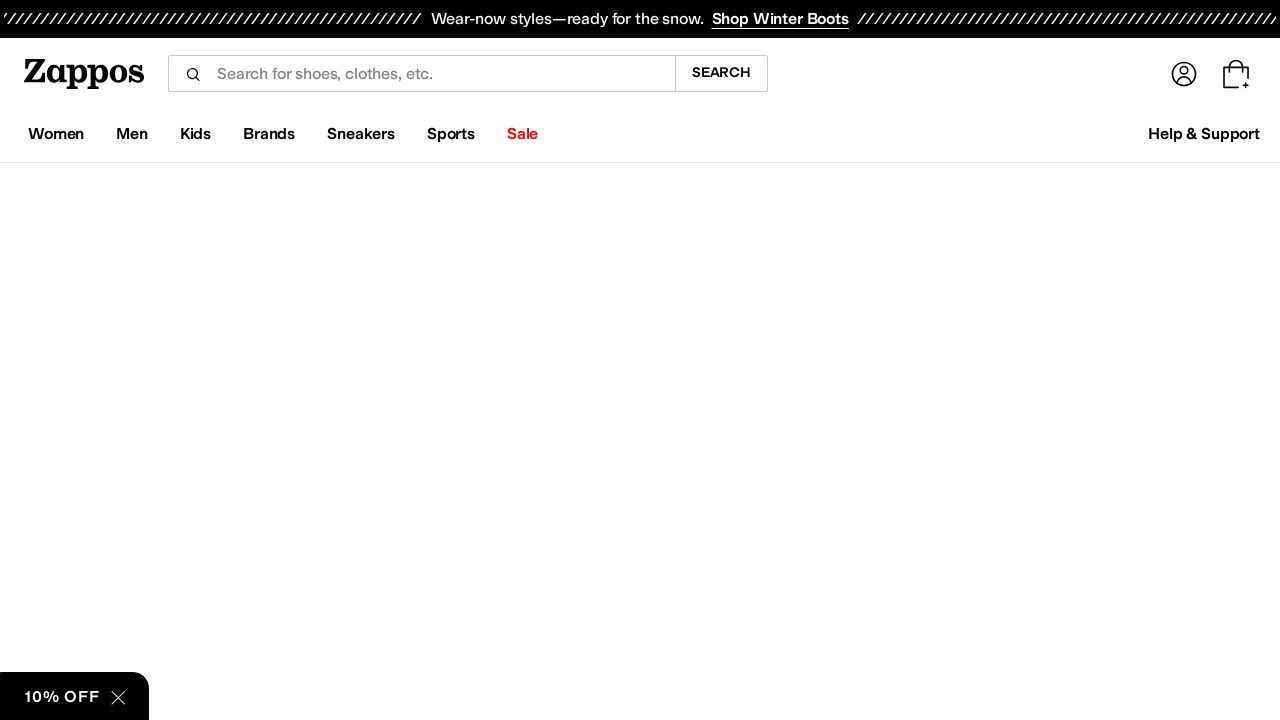

Filled search field with 'Green Shoes' on input[name='term']
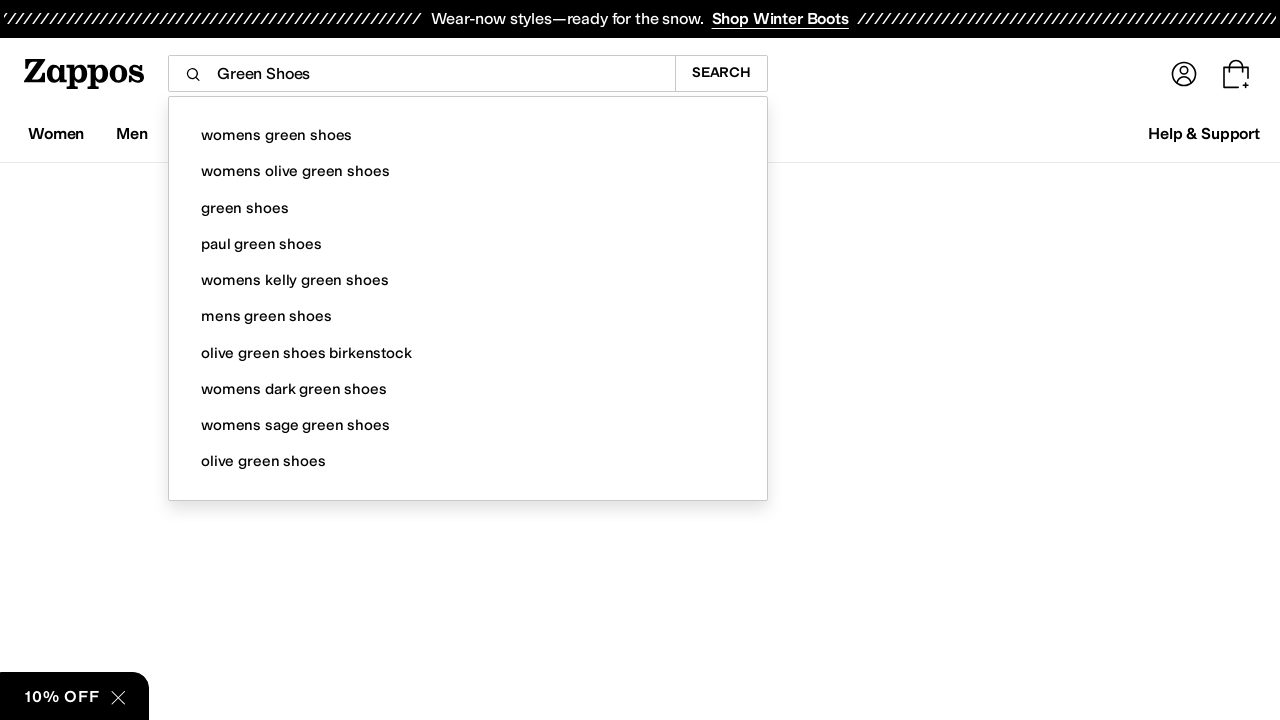

Pressed Enter to submit search form on input[name='term']
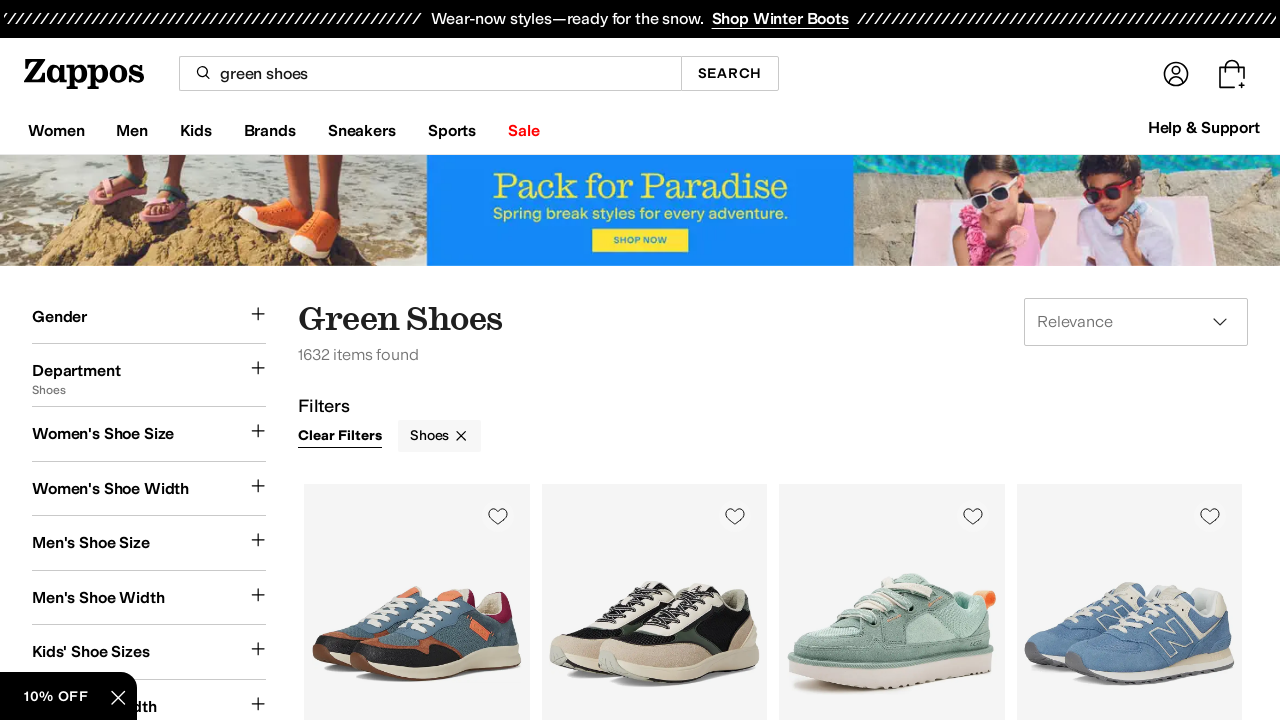

Search results page loaded (network idle)
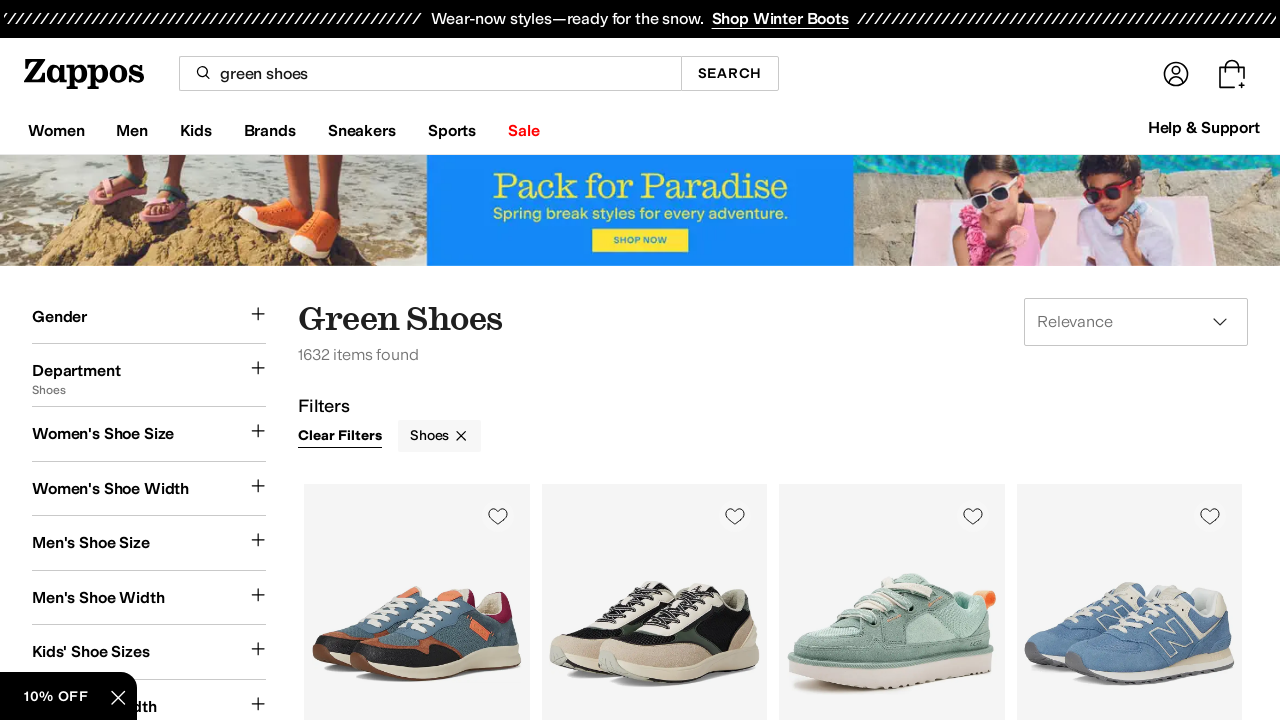

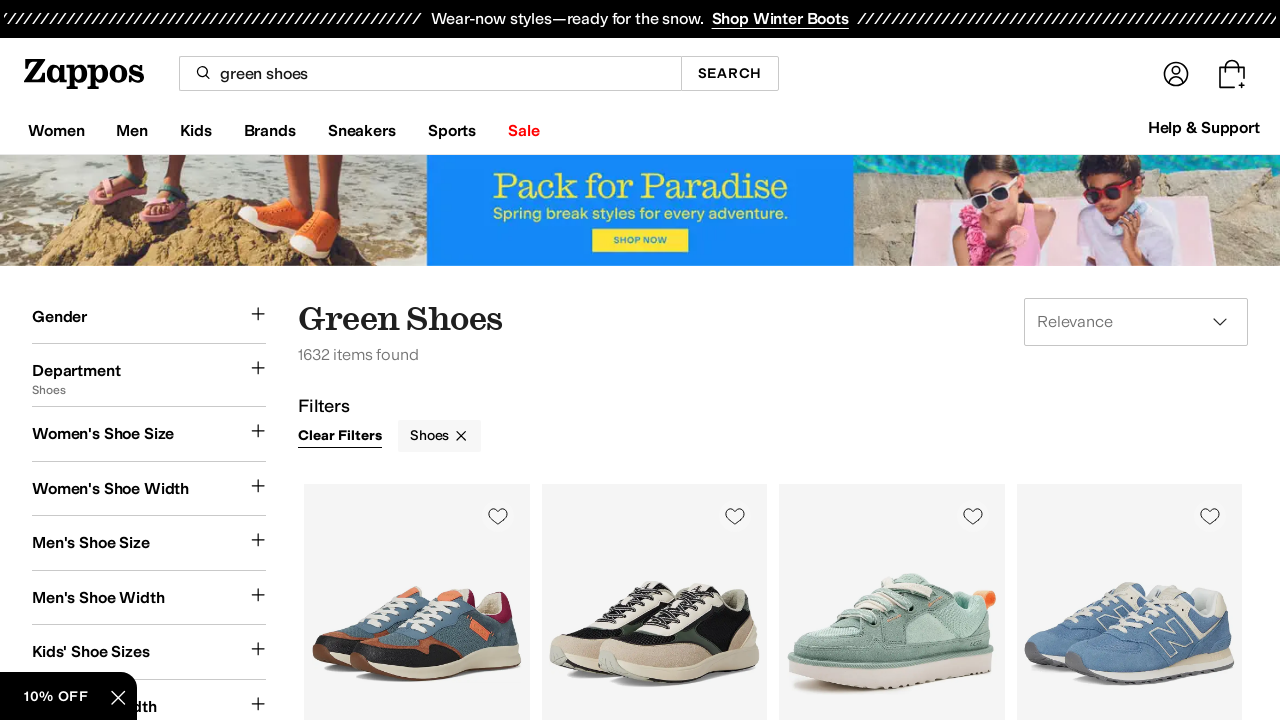